Tests A/B test opt-out by visiting the page, verifying A/B test is active, adding an opt-out cookie, refreshing, and verifying the test is disabled

Starting URL: http://the-internet.herokuapp.com/abtest

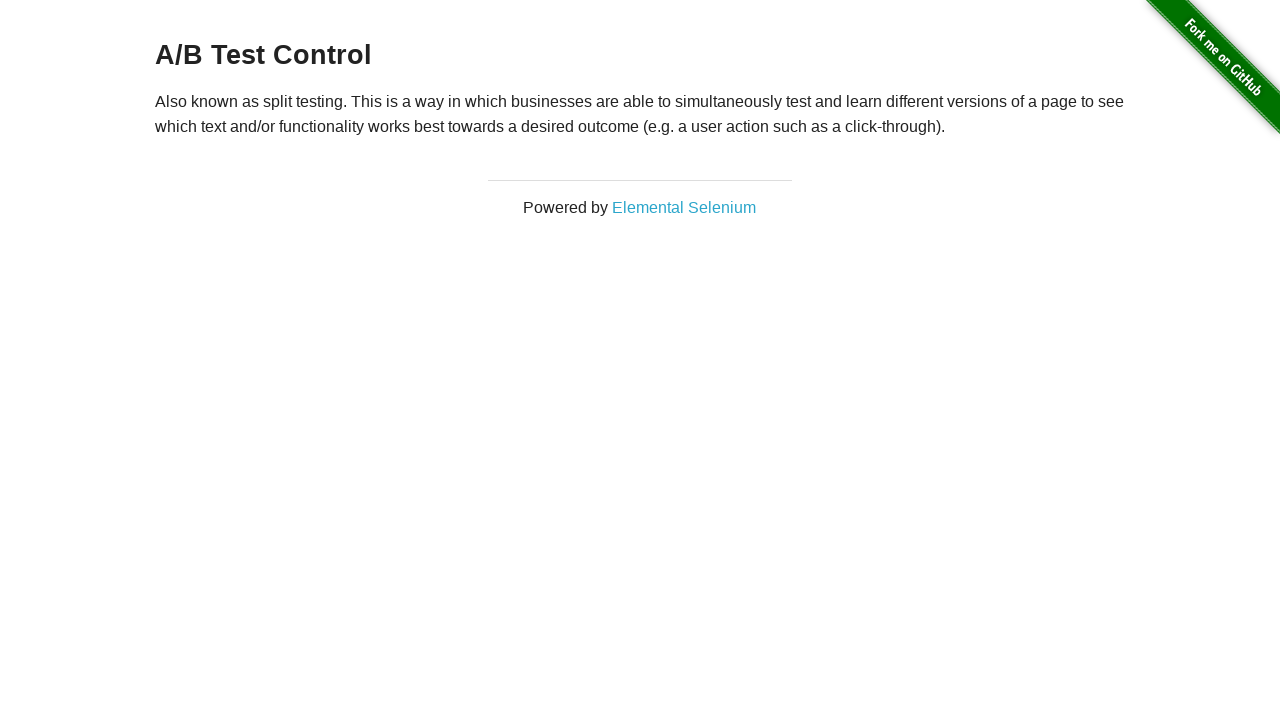

Located h3 heading element
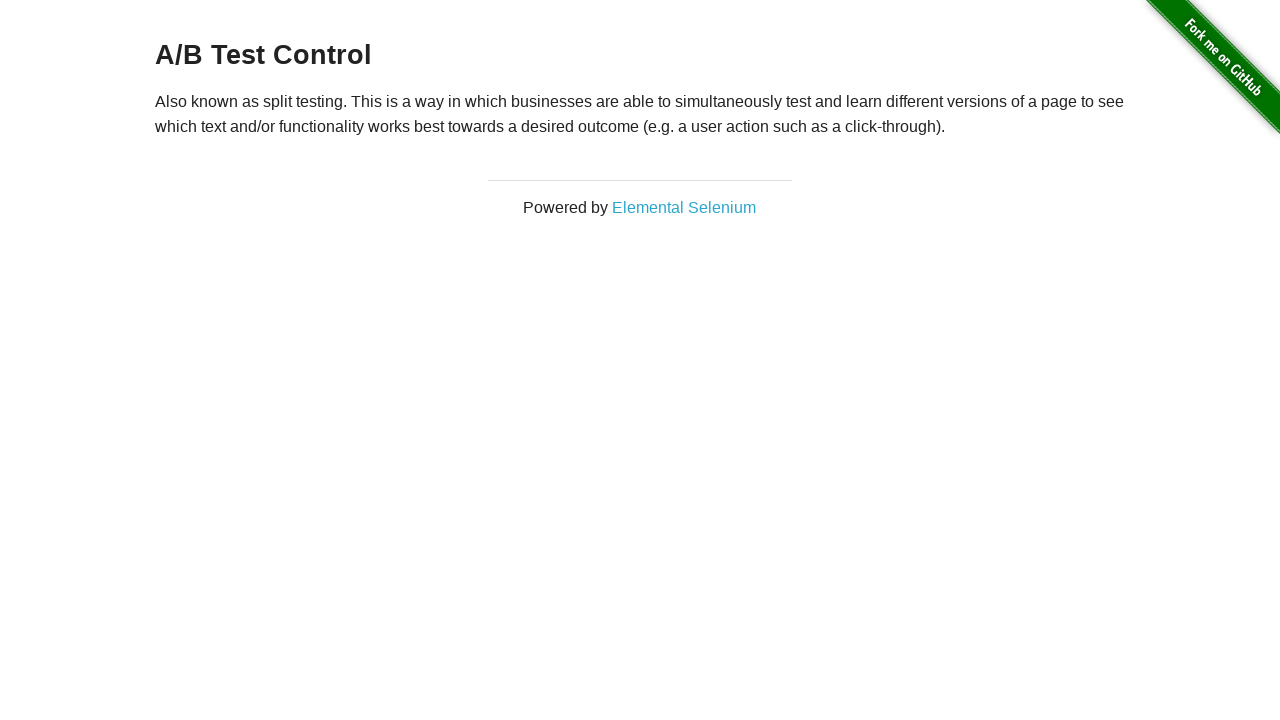

Waited for h3 heading to load
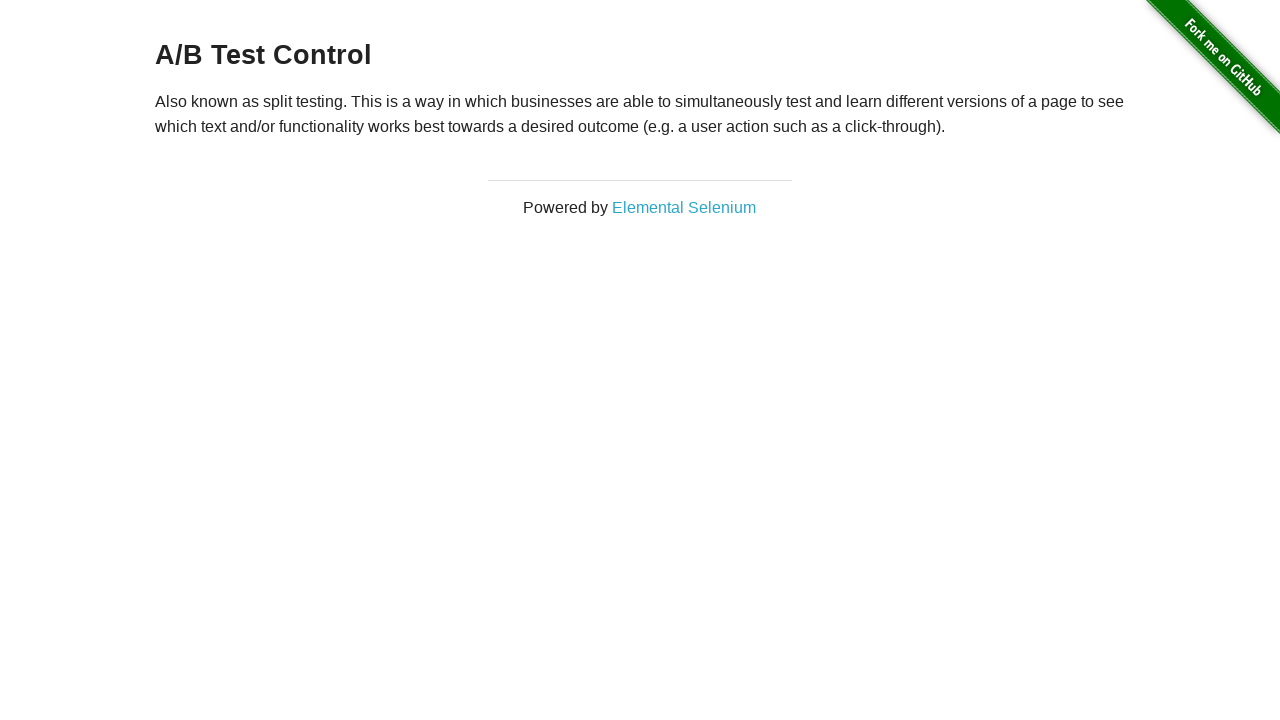

Retrieved heading text content
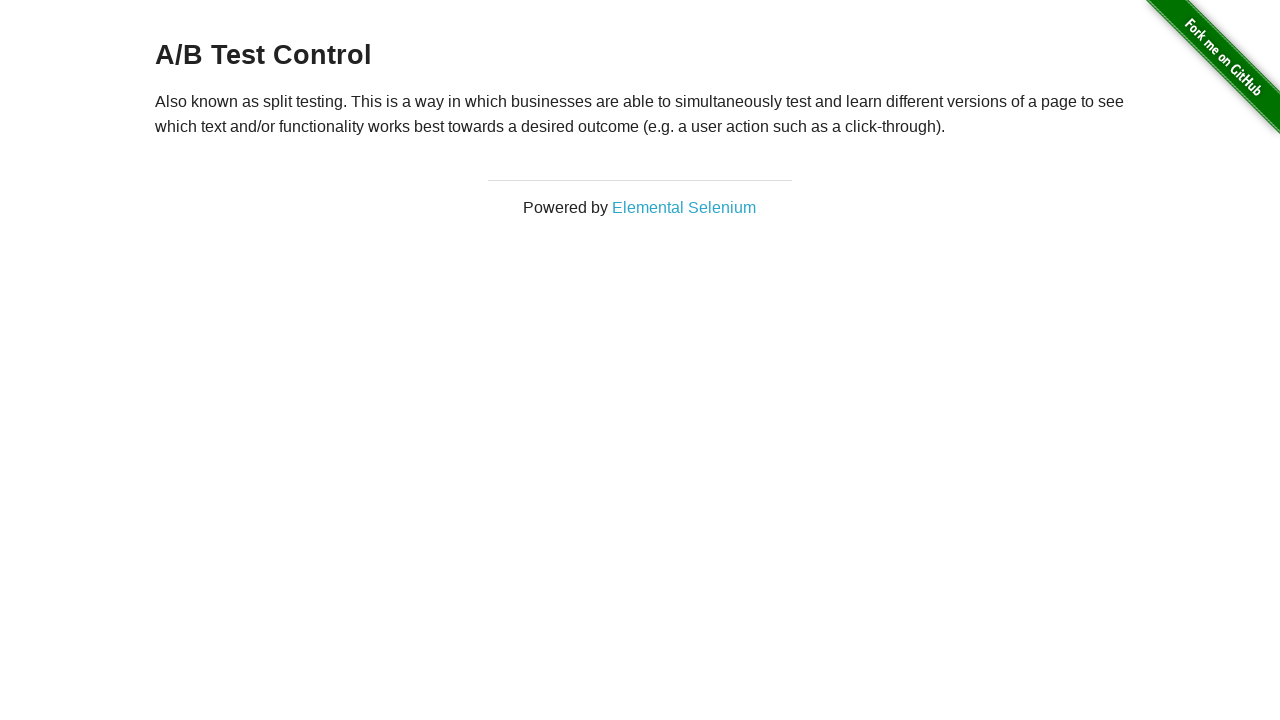

Verified A/B test is active (heading starts with 'A/B Test')
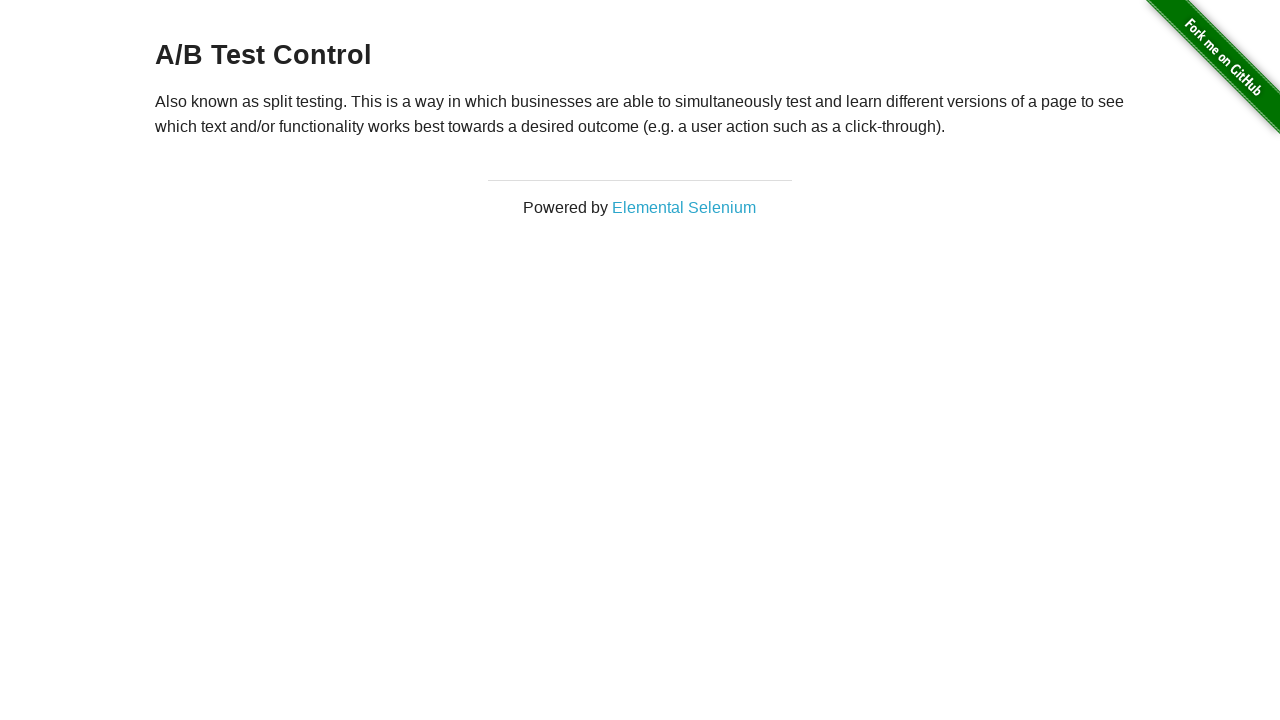

Added optimizelyOptOut cookie to opt out of A/B test
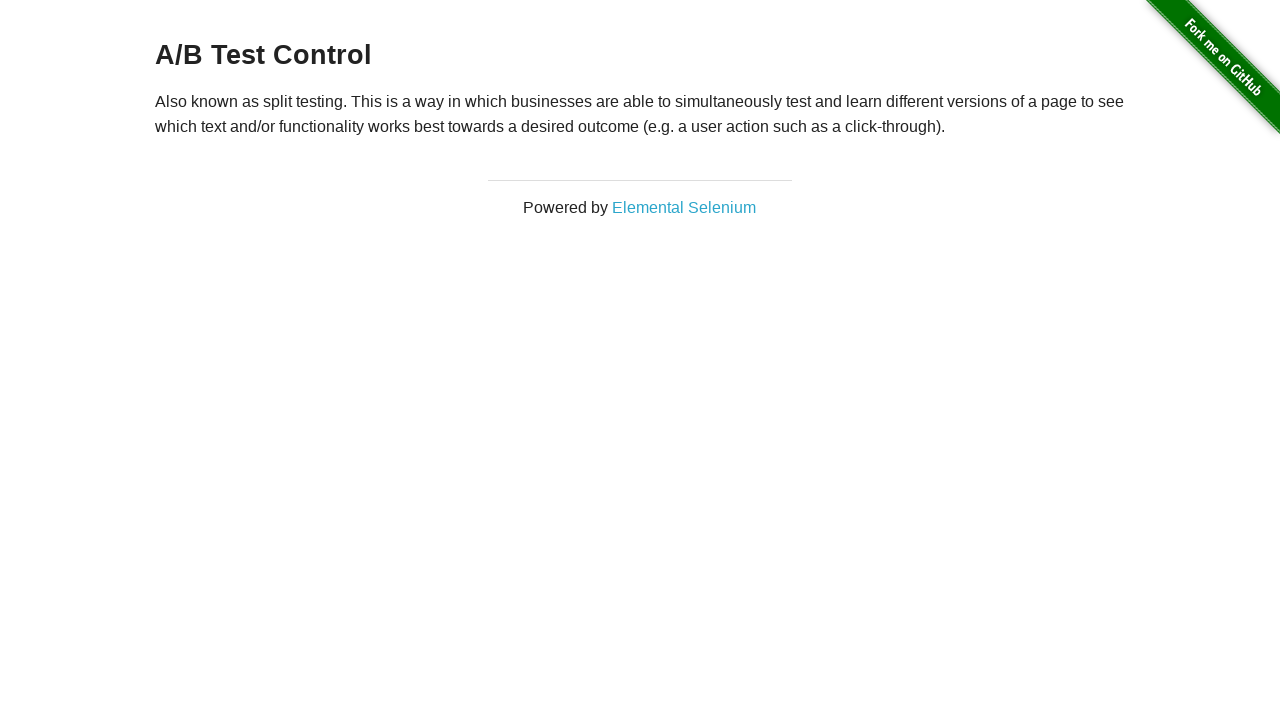

Refreshed the page to apply opt-out cookie
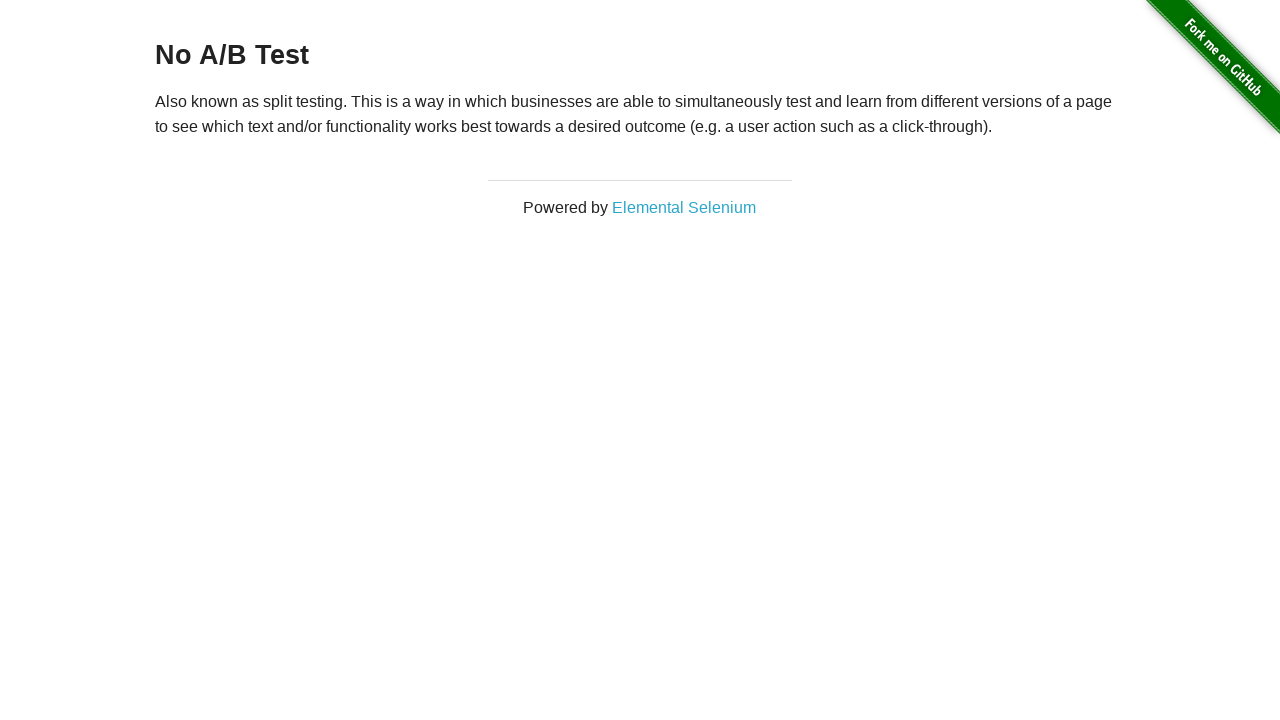

Waited for h3 heading to load after refresh
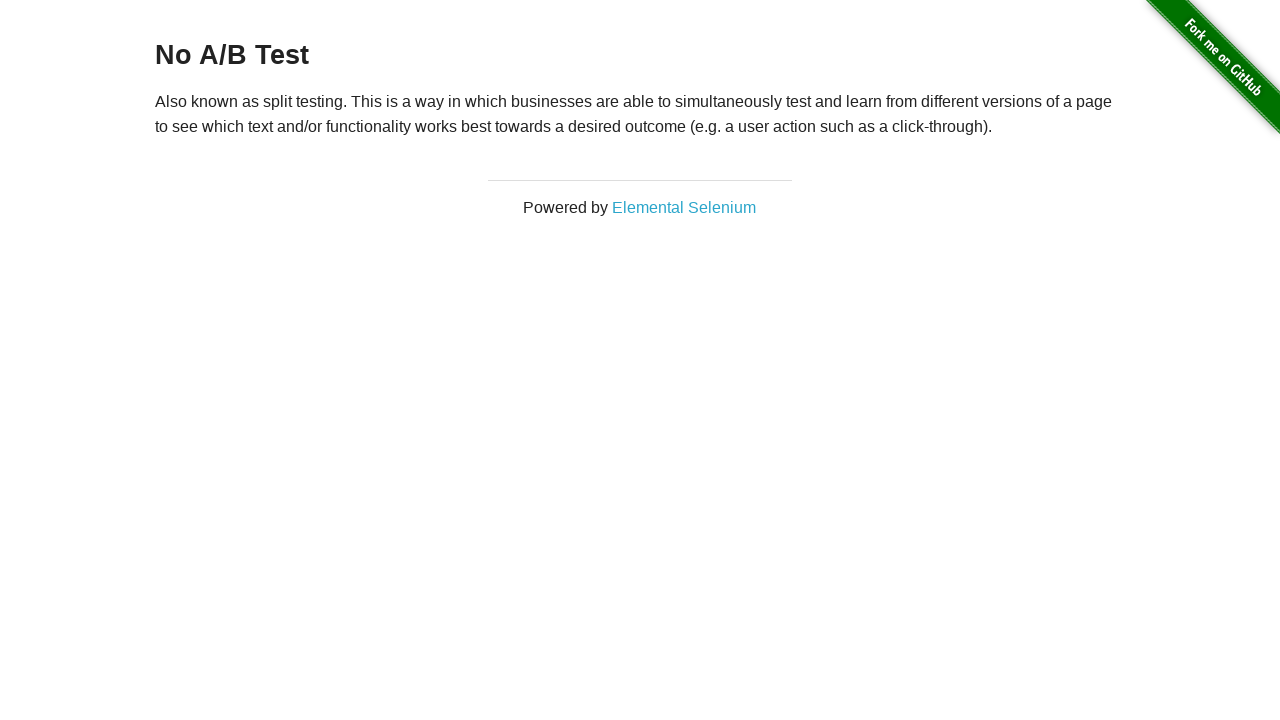

Retrieved heading text content after opt-out
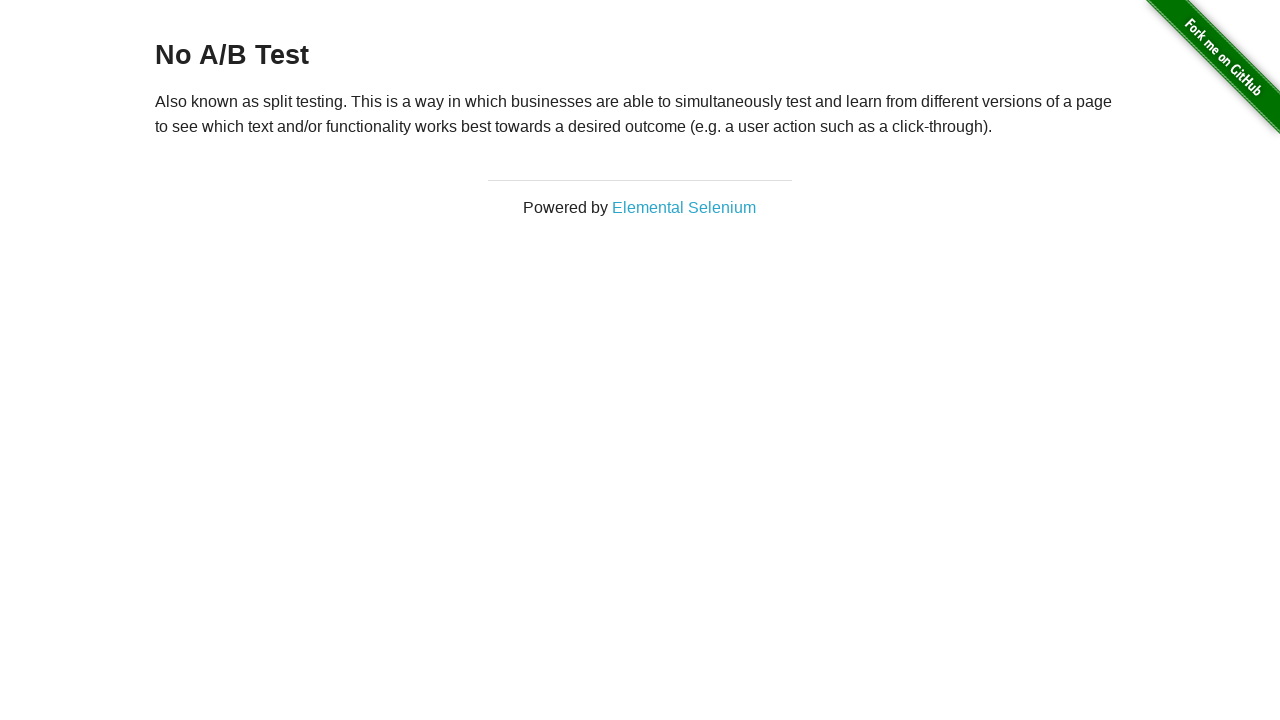

Verified A/B test is disabled (heading equals 'No A/B Test')
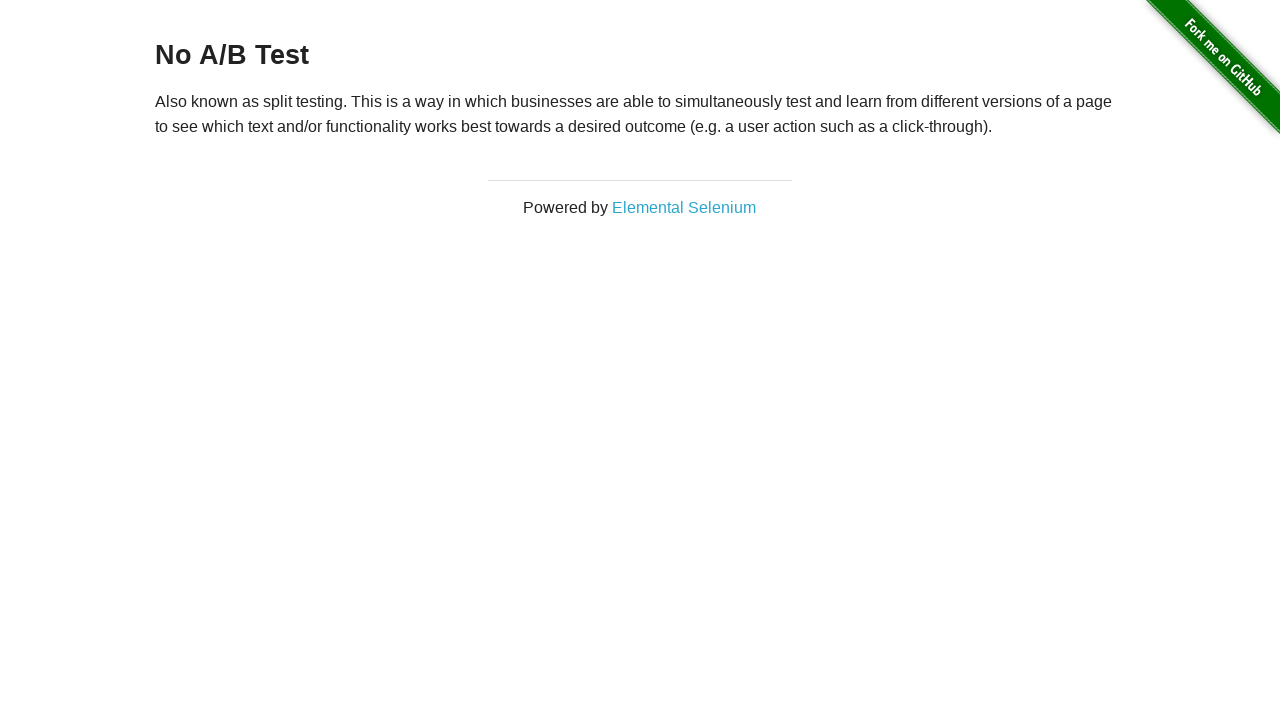

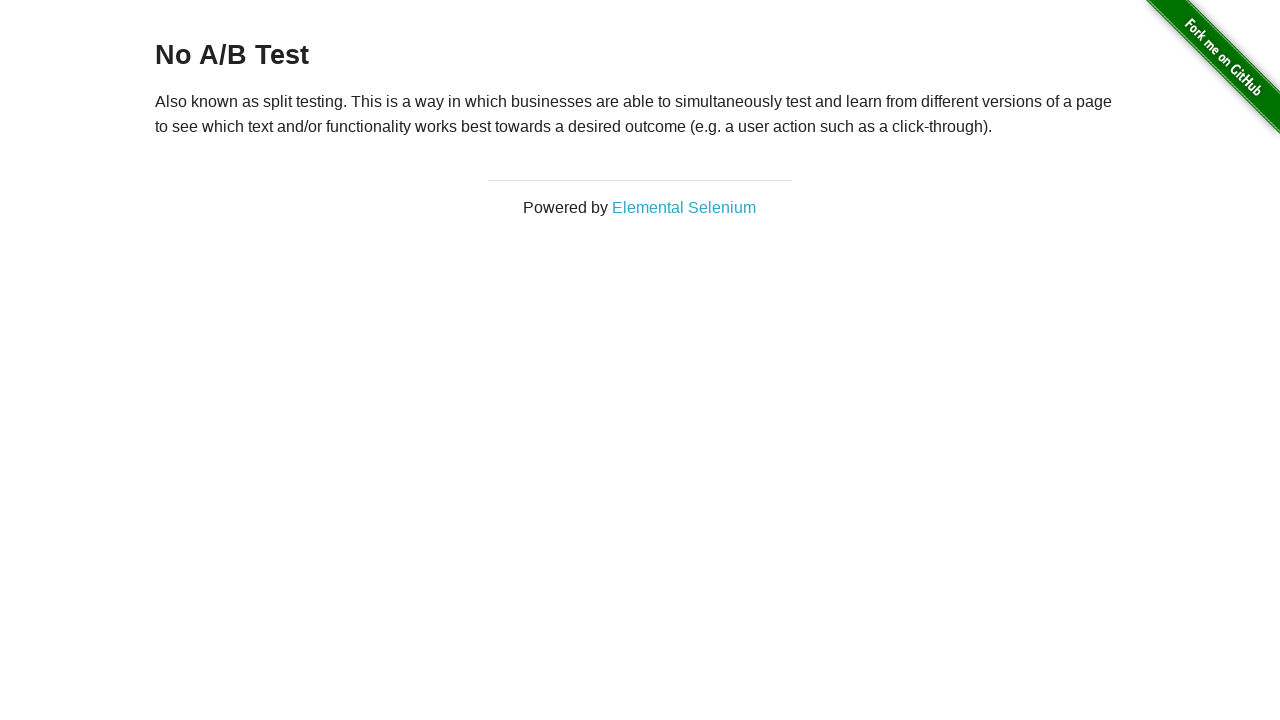